Tests sorting the Email column in ascending order by clicking the column header and verifying the email values are sorted alphabetically

Starting URL: http://the-internet.herokuapp.com/tables

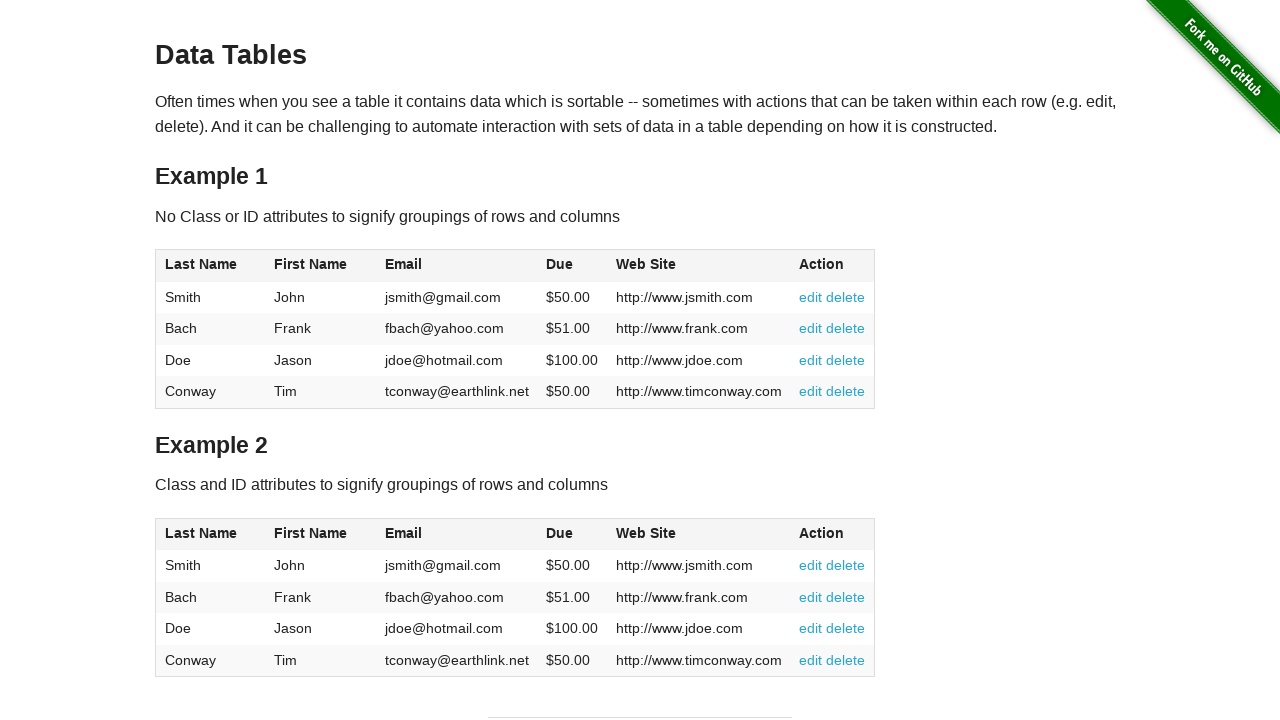

Clicked Email column header to sort ascending at (457, 266) on #table1 thead tr th:nth-of-type(3)
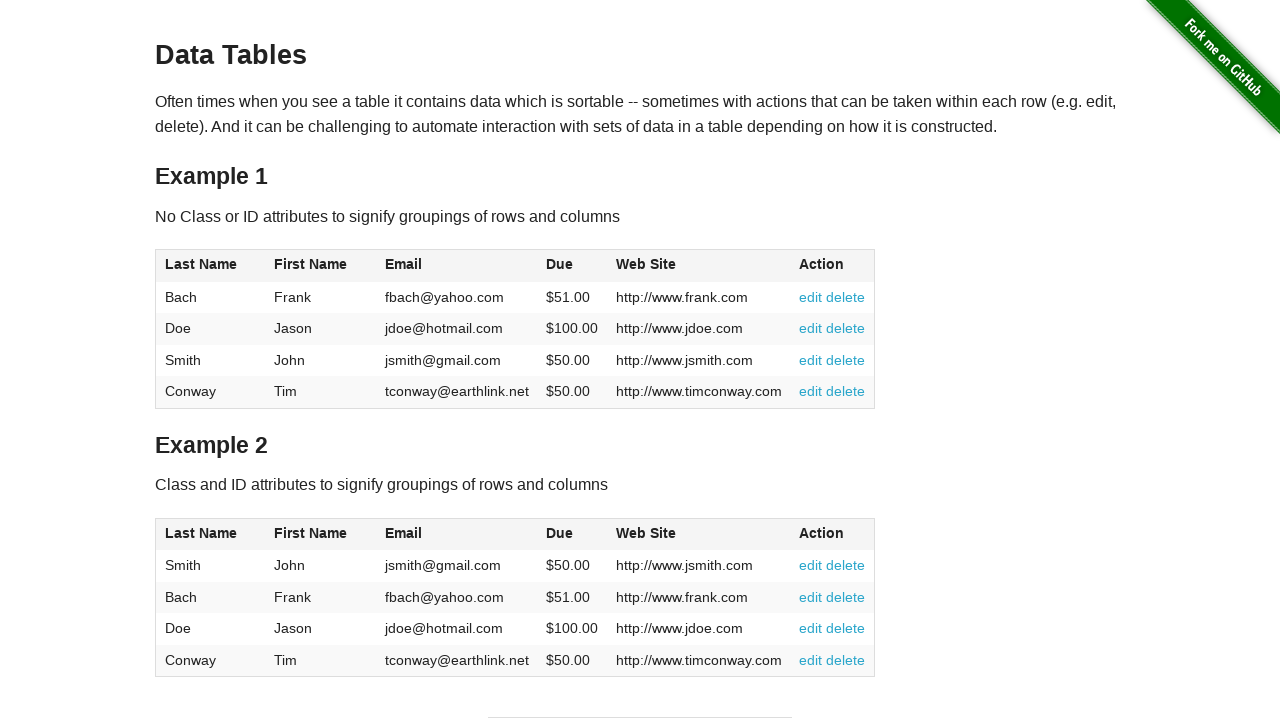

Table email data loaded and is visible
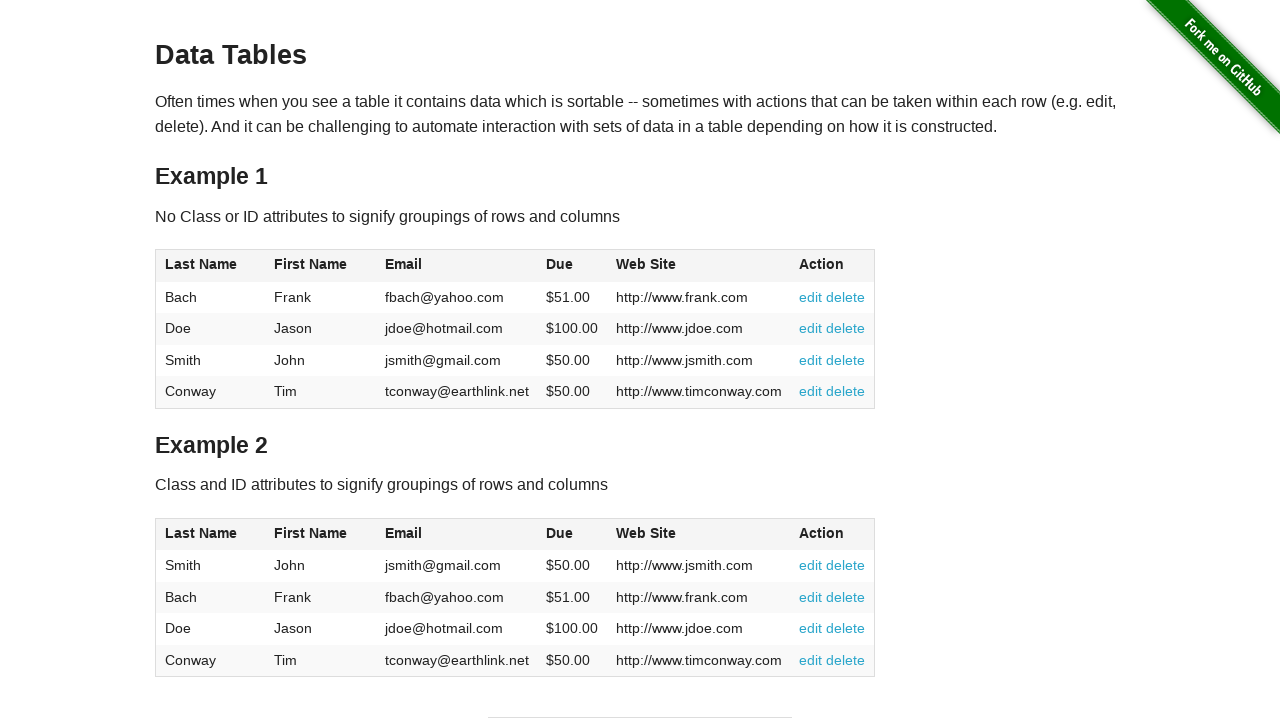

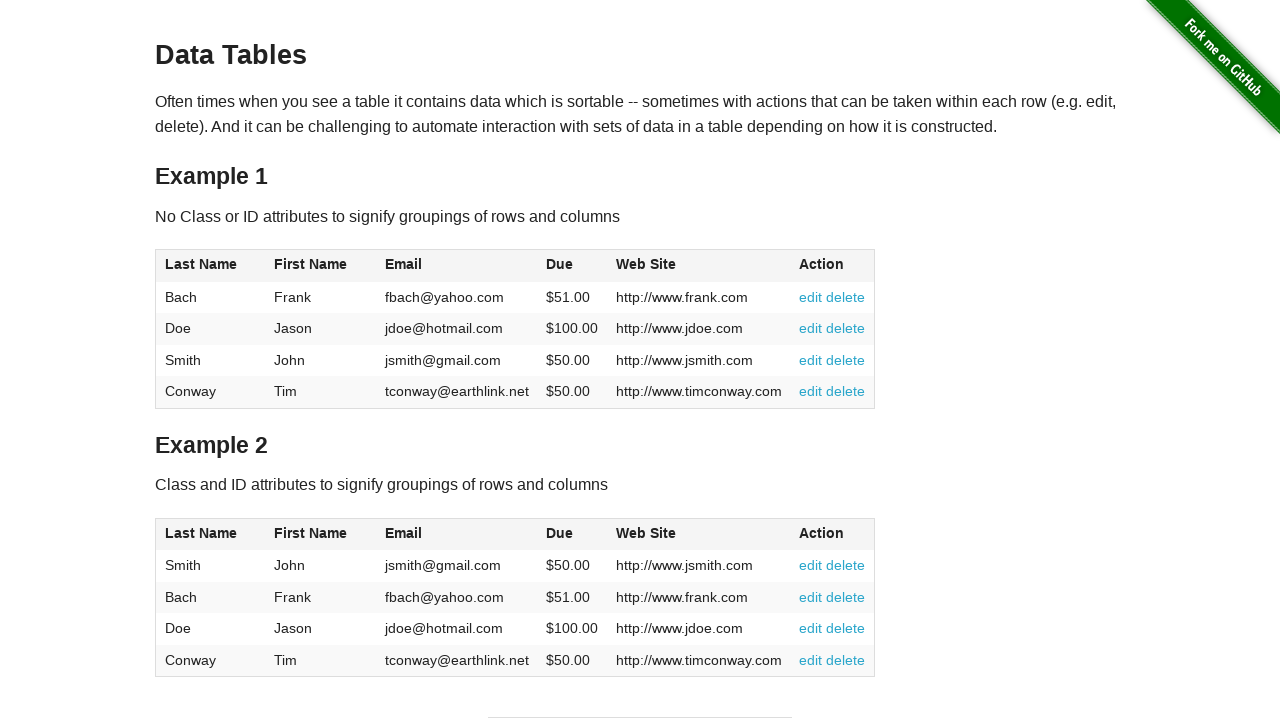